Navigates to W3Schools HTML tables tutorial page and verifies that the example customer table is present with rows and columns.

Starting URL: https://www.w3schools.com/html/html_tables.asp

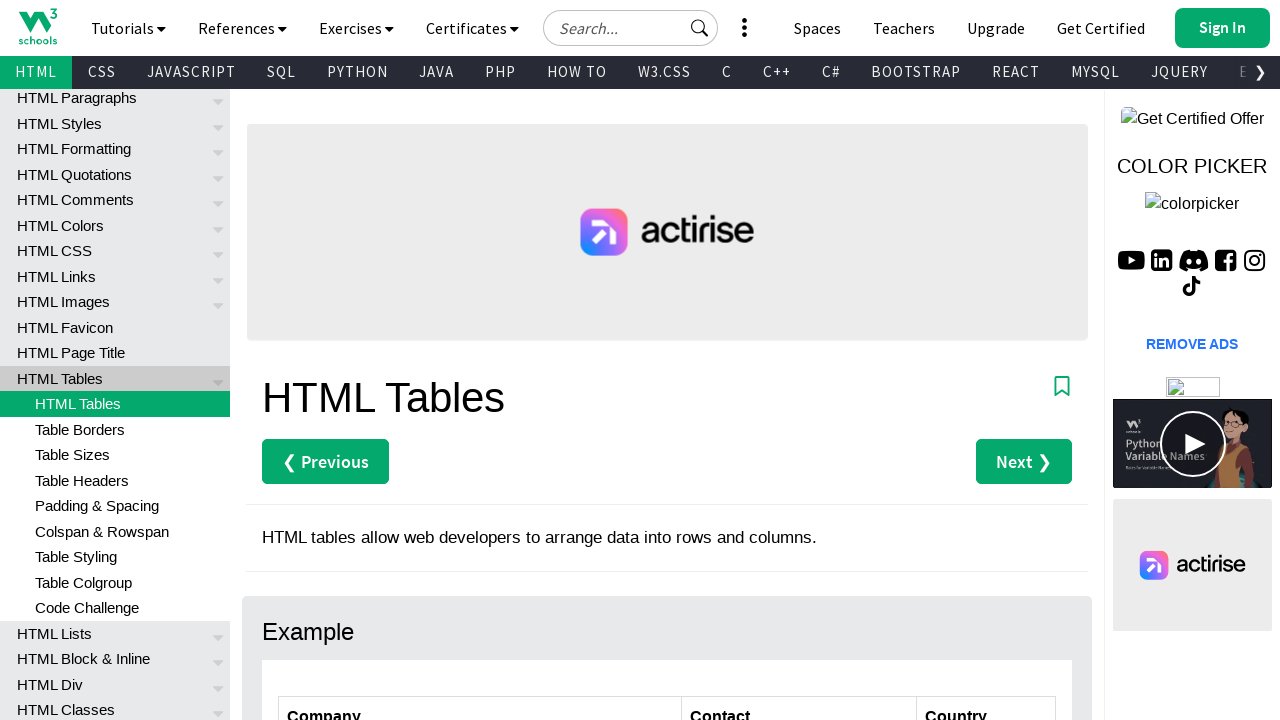

Navigated to W3Schools HTML tables tutorial page
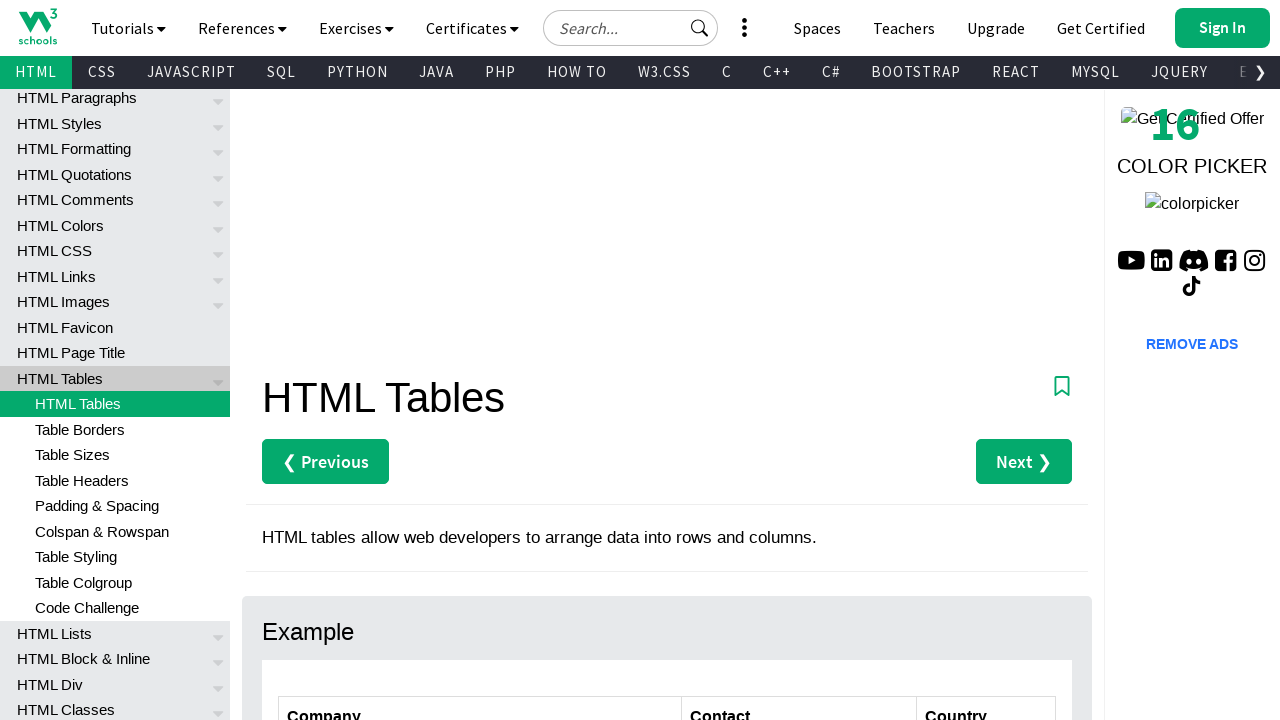

Customer table (#customers) is visible on the page
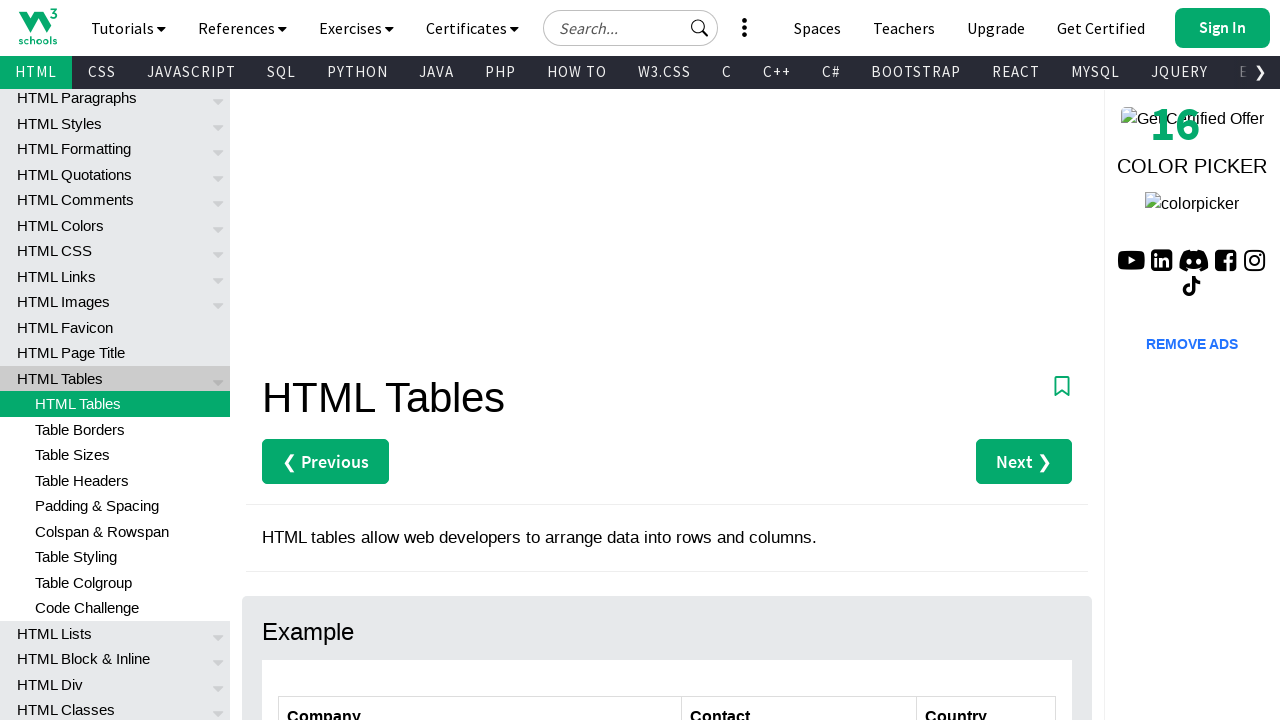

Verified that the customer table has rows in tbody
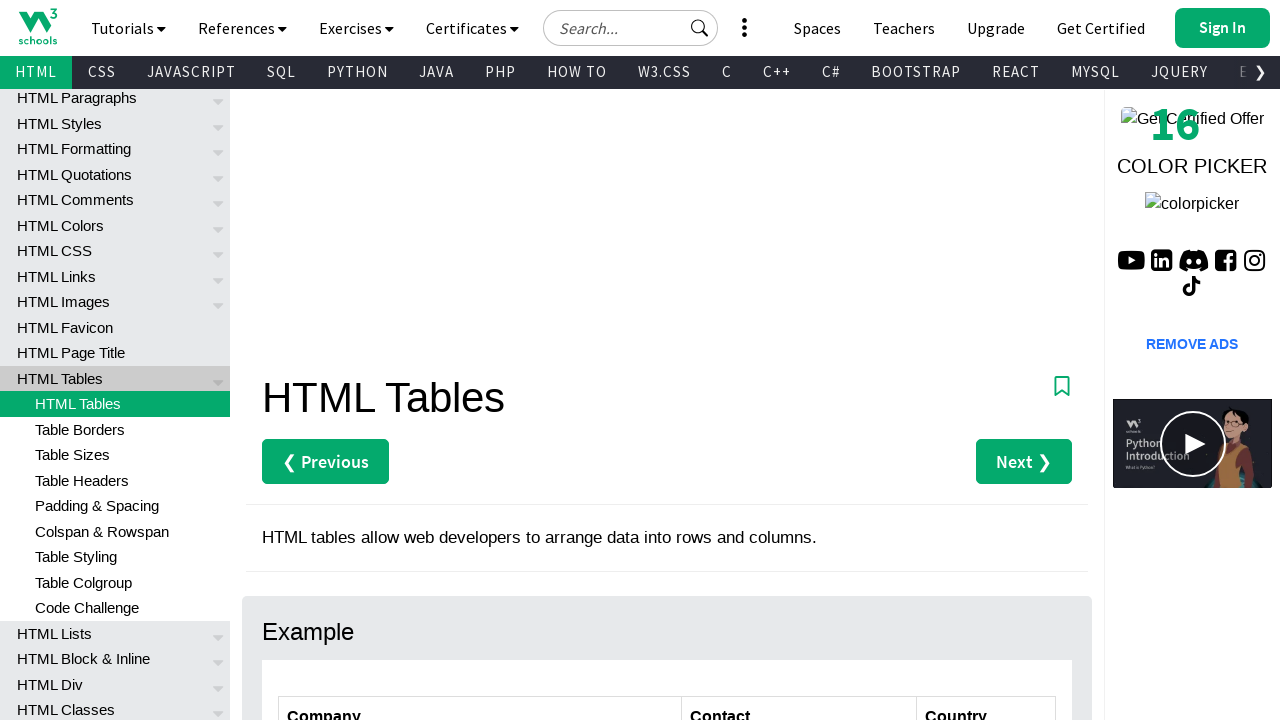

Verified that the first data row in the customer table has cells (columns)
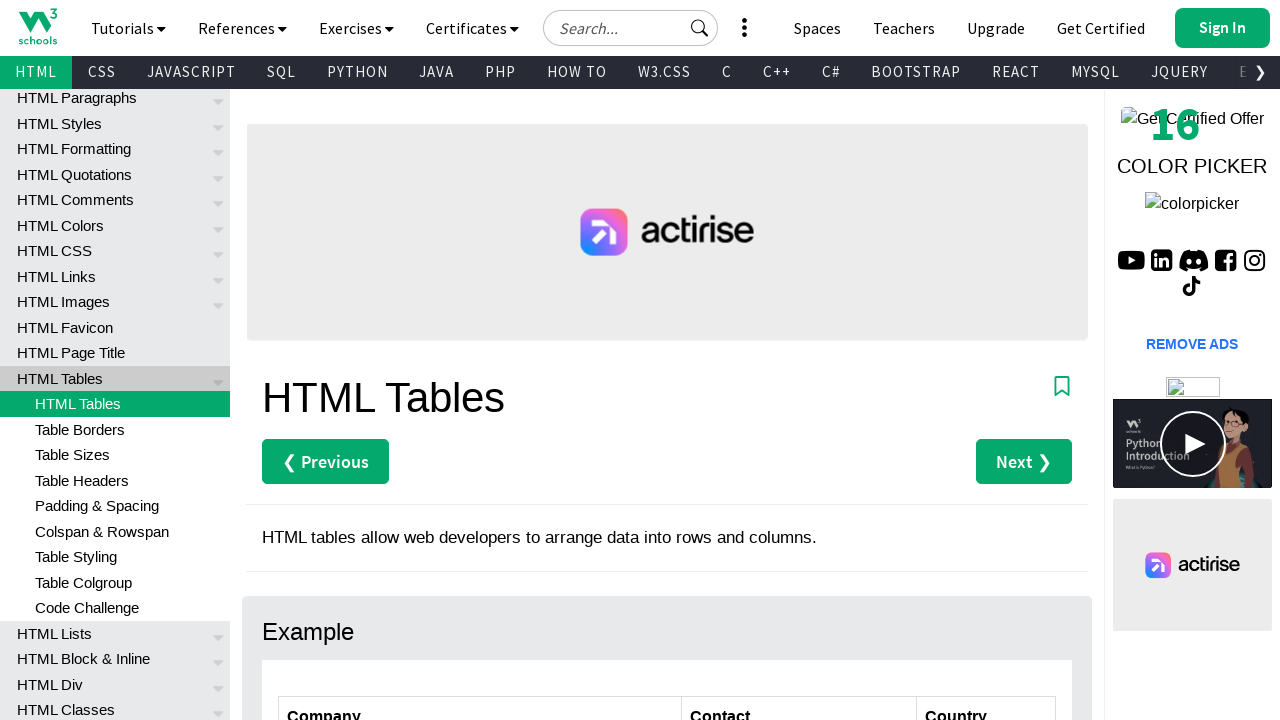

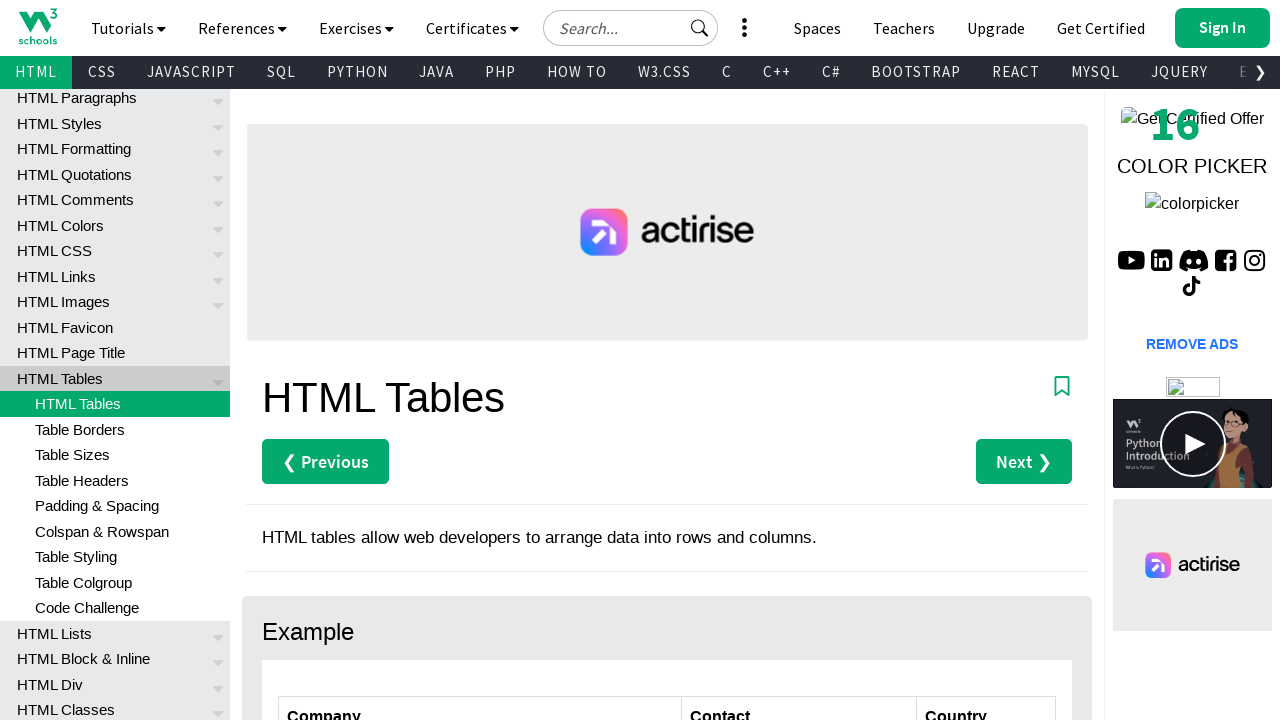